Navigates to a buttons demo page and refreshes the page, then maximizes the window (screenshot functionality removed as it's not a browser interaction test)

Starting URL: https://letcode.in/buttons

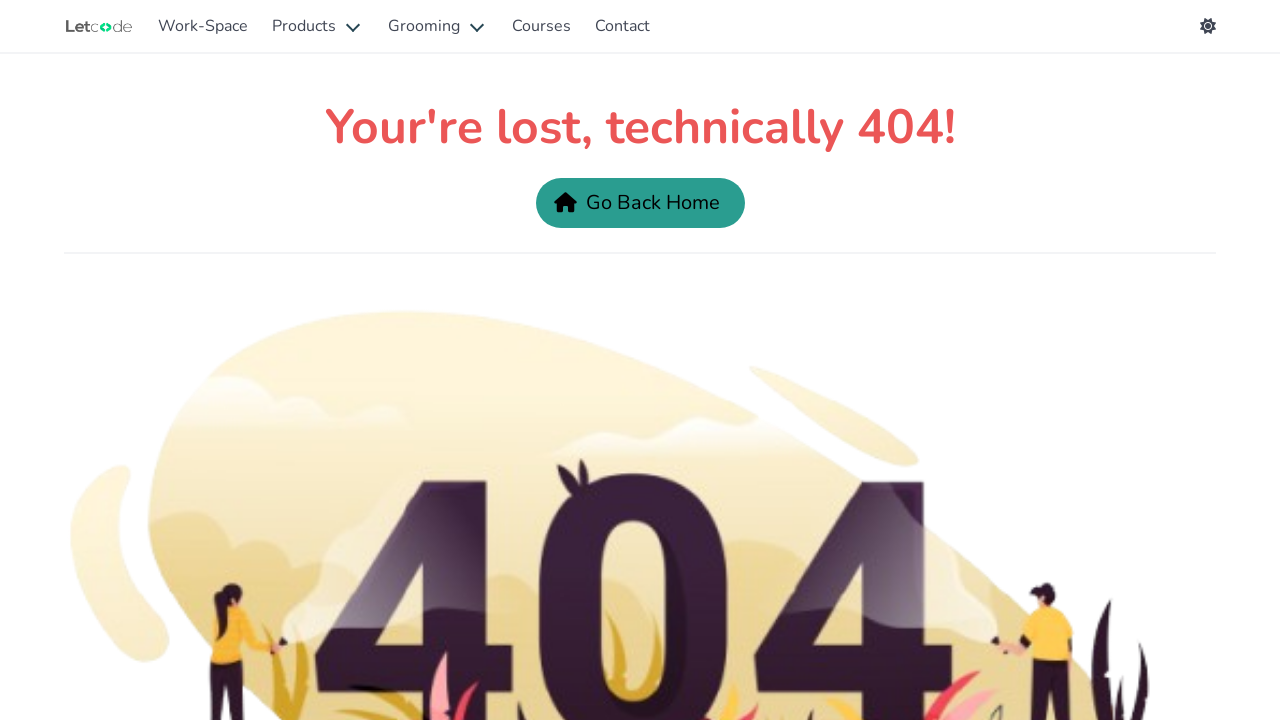

Refreshed the buttons demo page
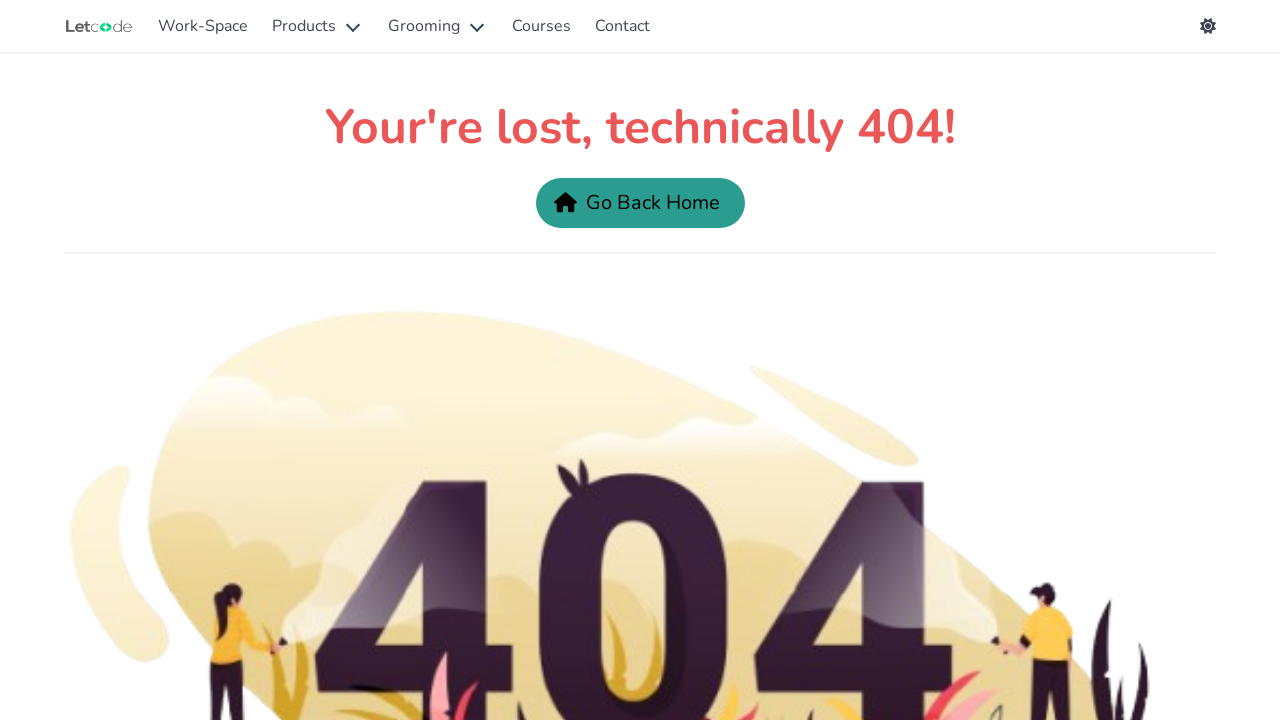

Set viewport size to 1920x1080 to maximize window
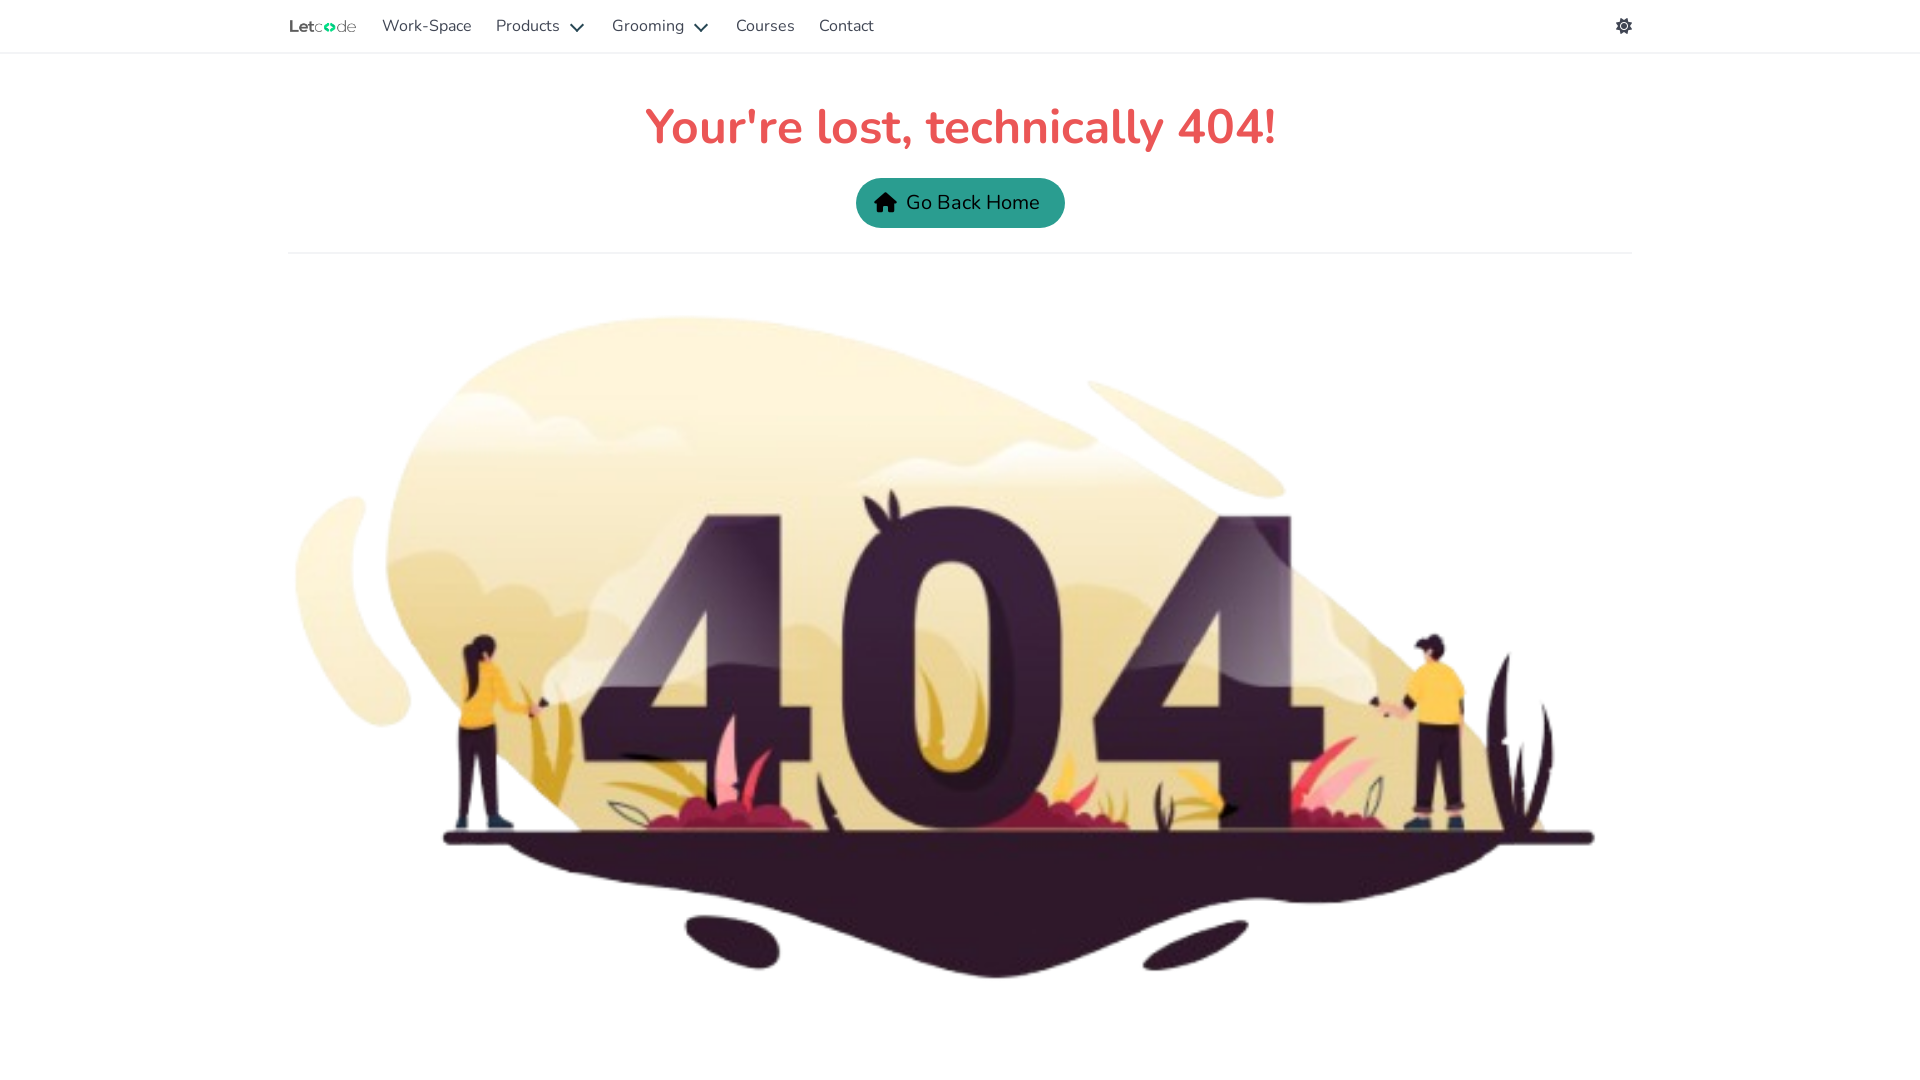

Page content loaded and body element is visible
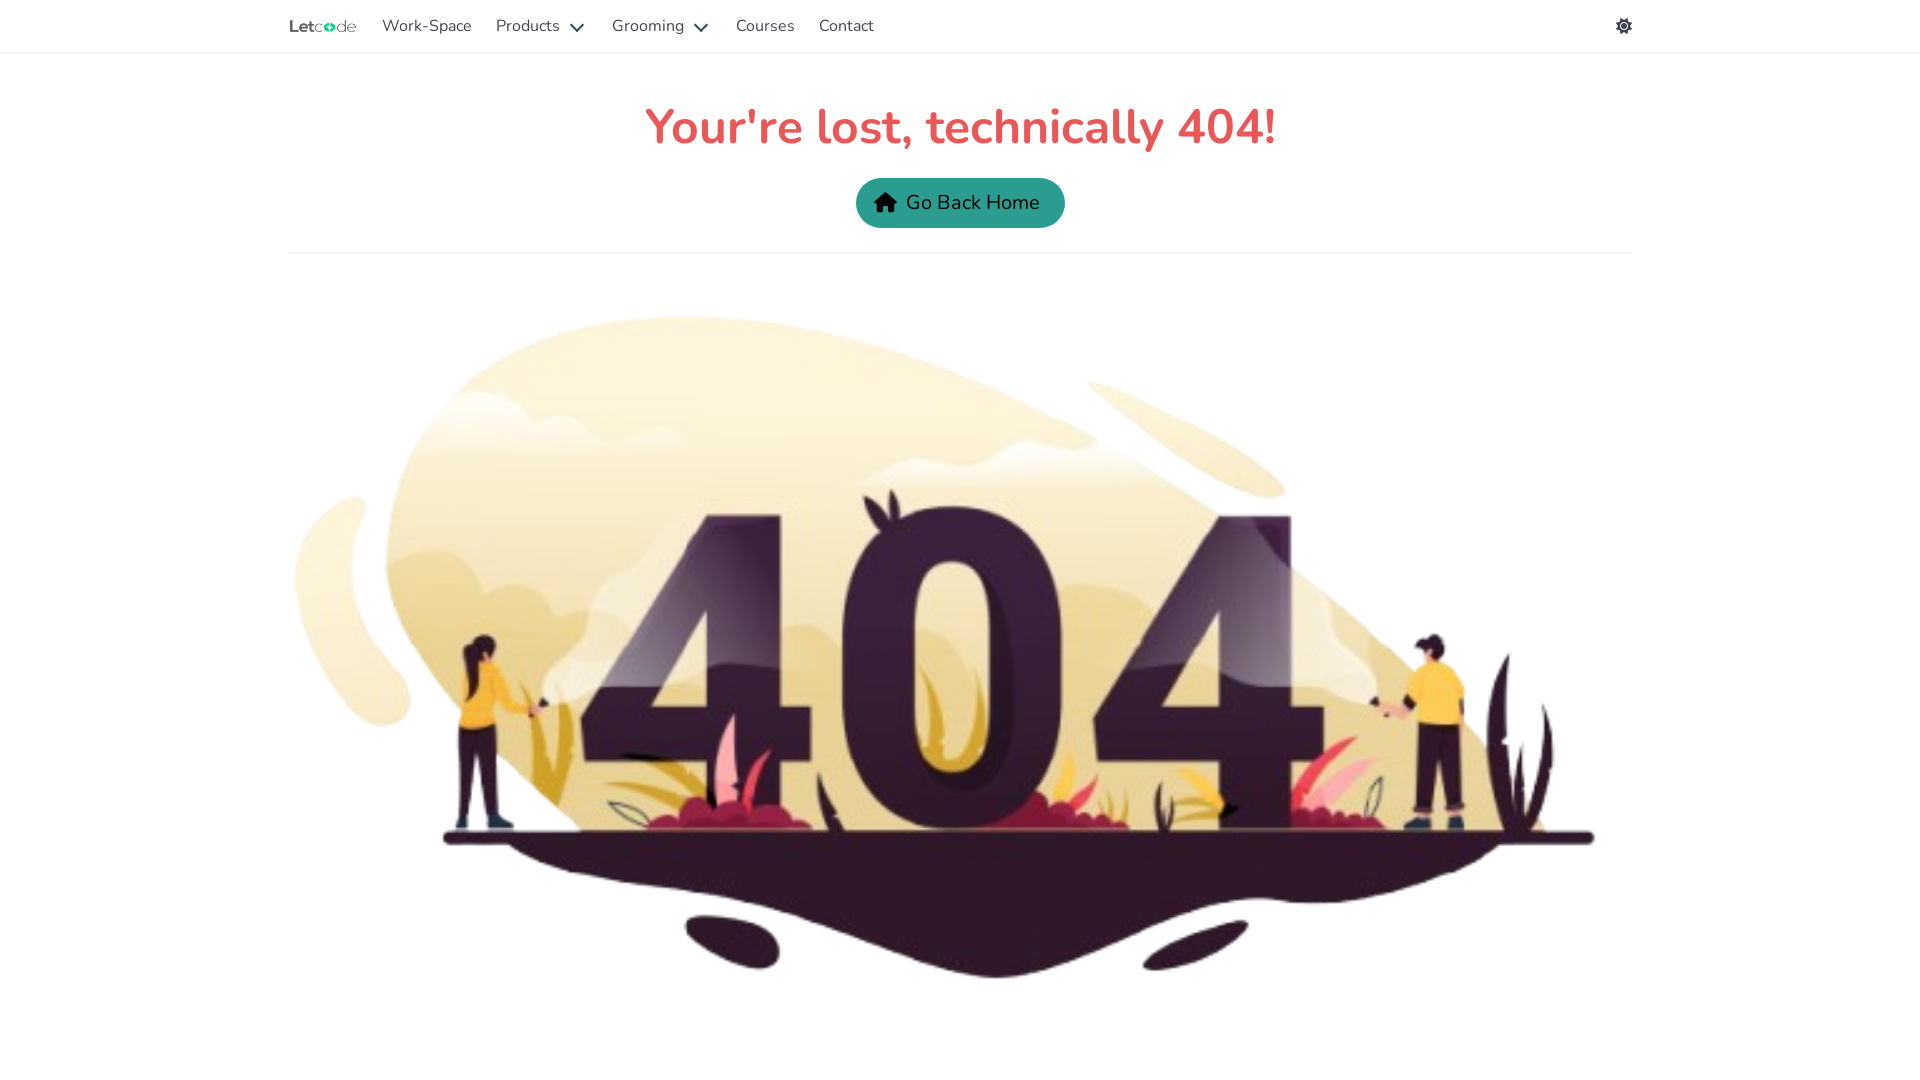

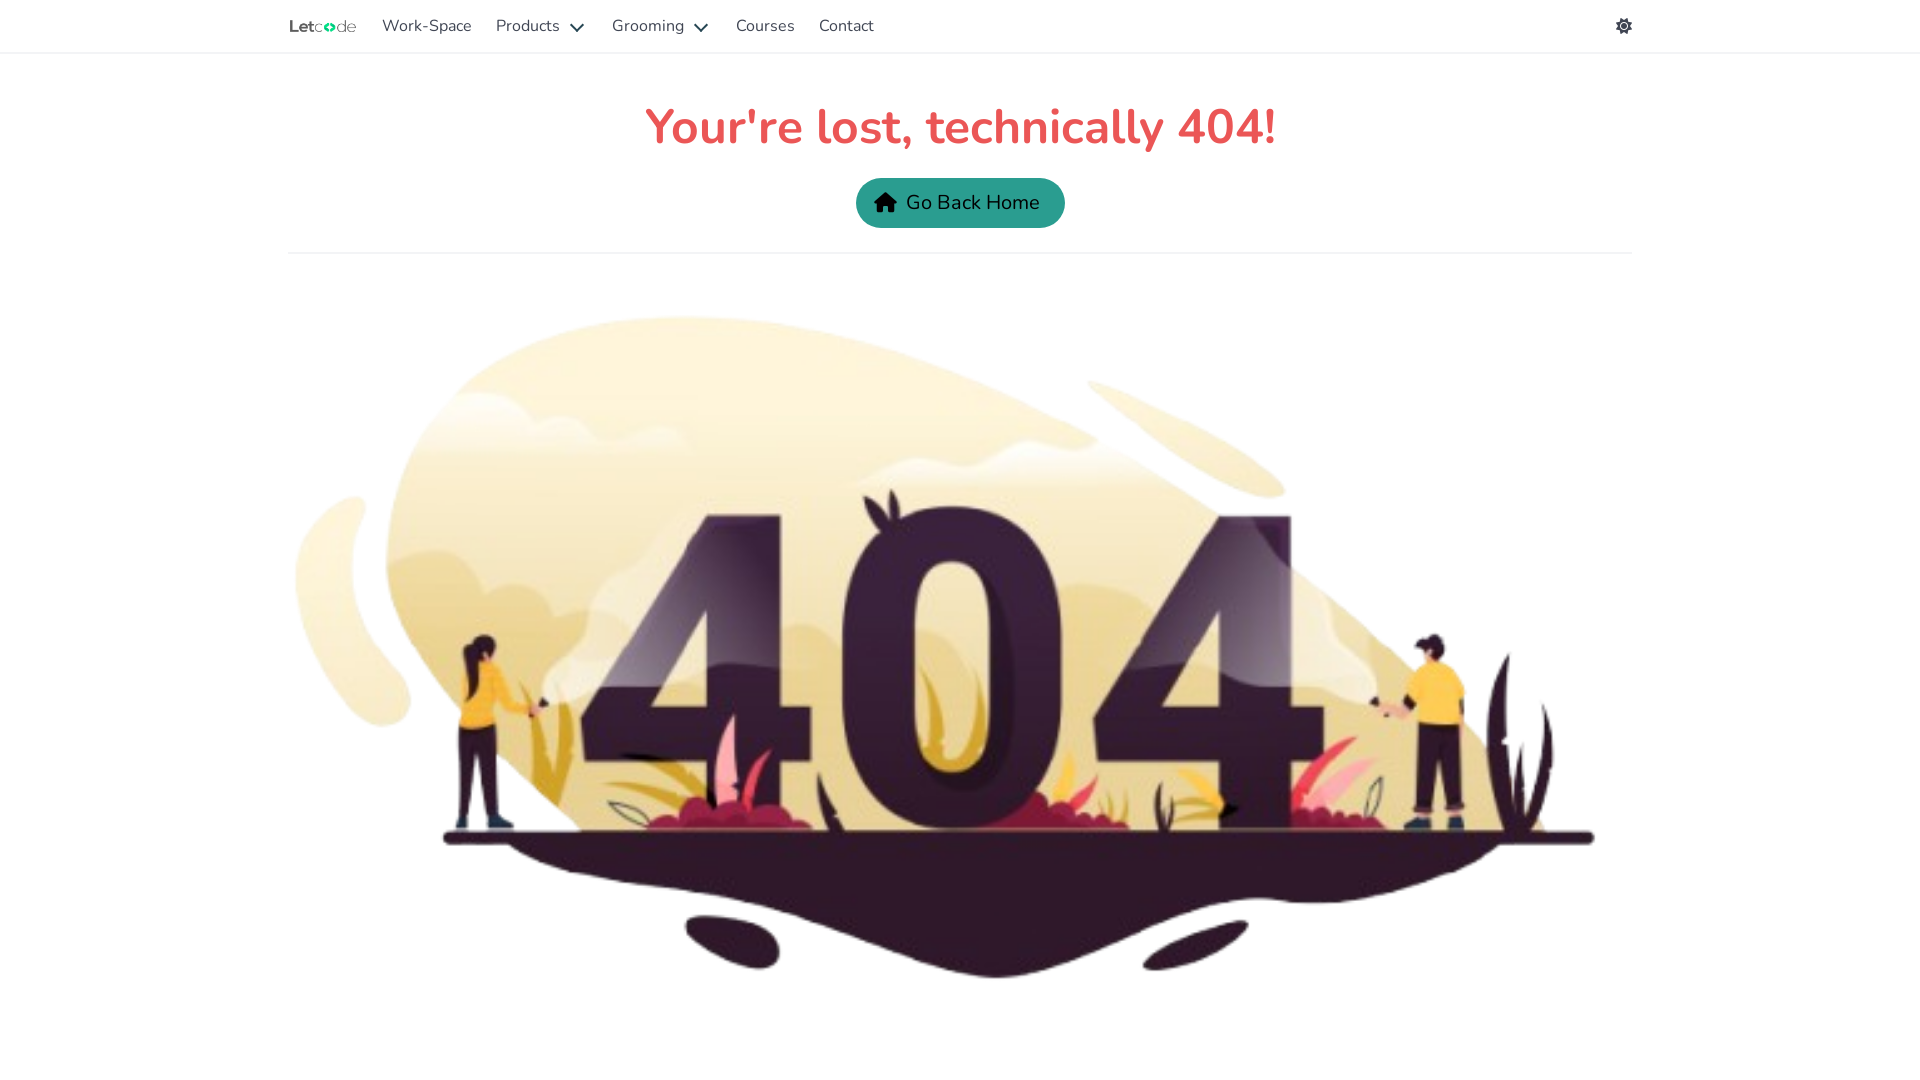